Tests text box form by filling in user information fields and submitting the form

Starting URL: https://demoqa.com/text-box

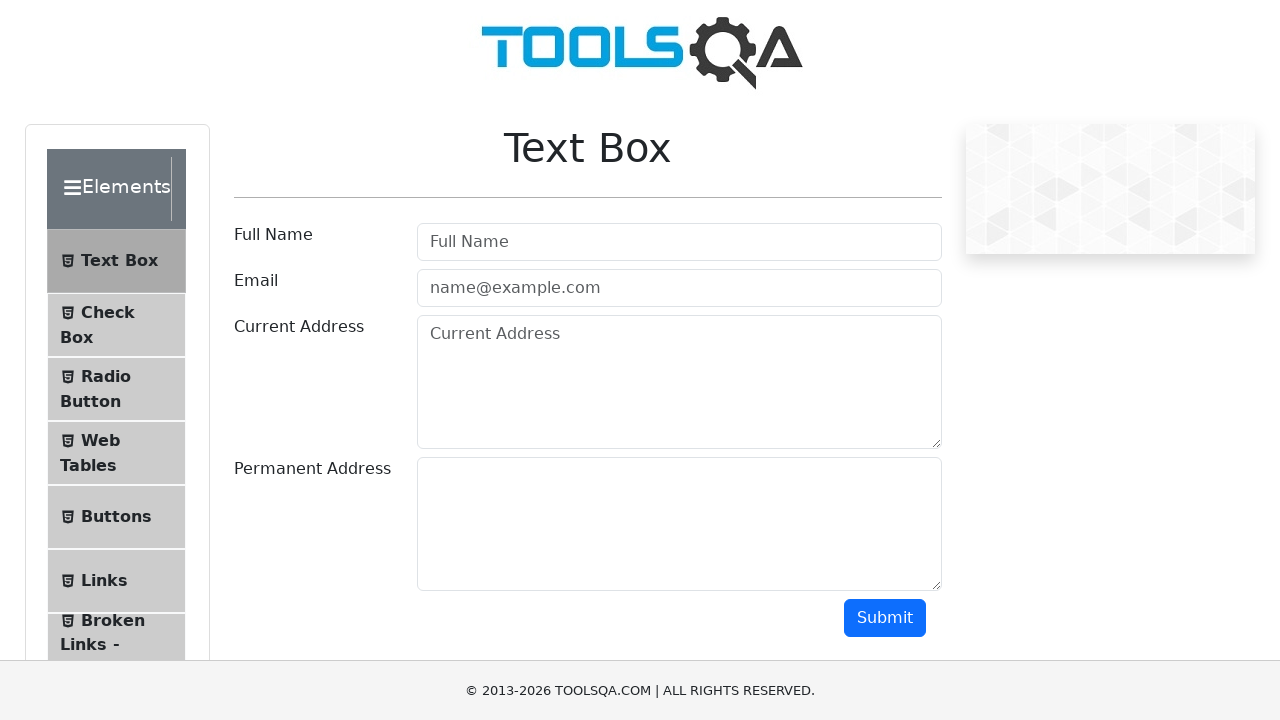

Filled userName field with 'John' on #userName
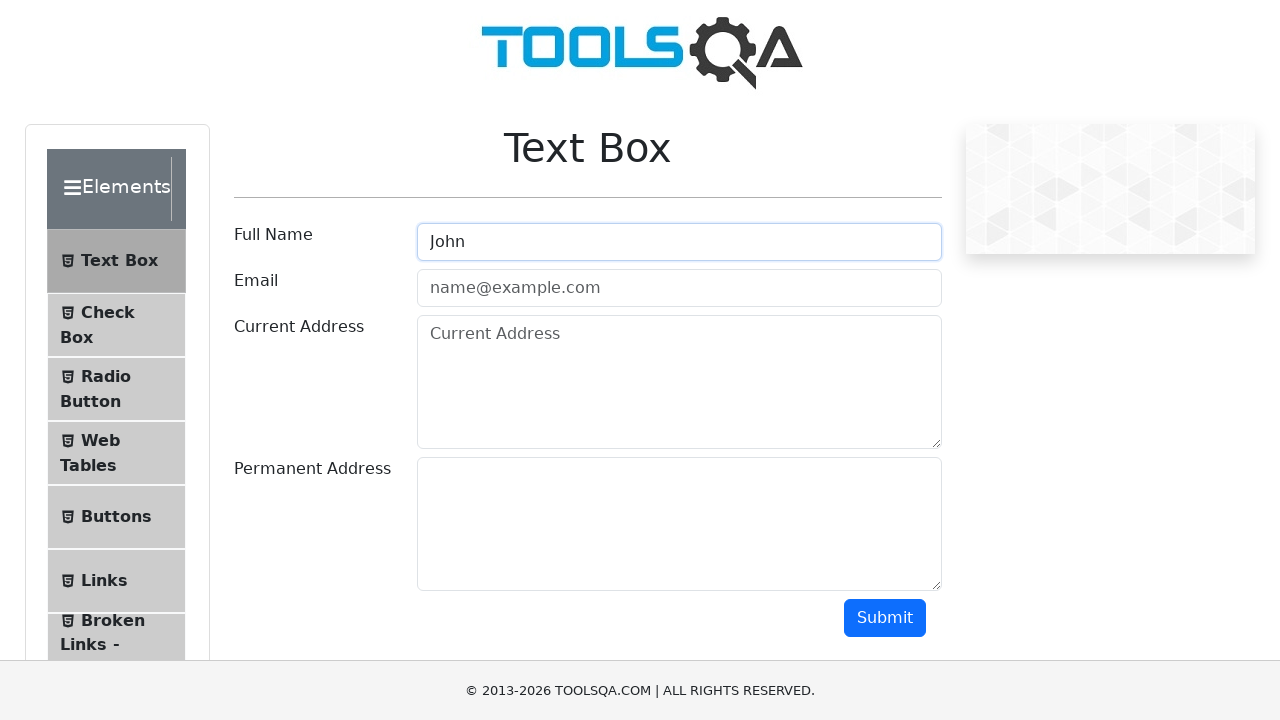

Filled userEmail field with 'john@example.com' on #userEmail
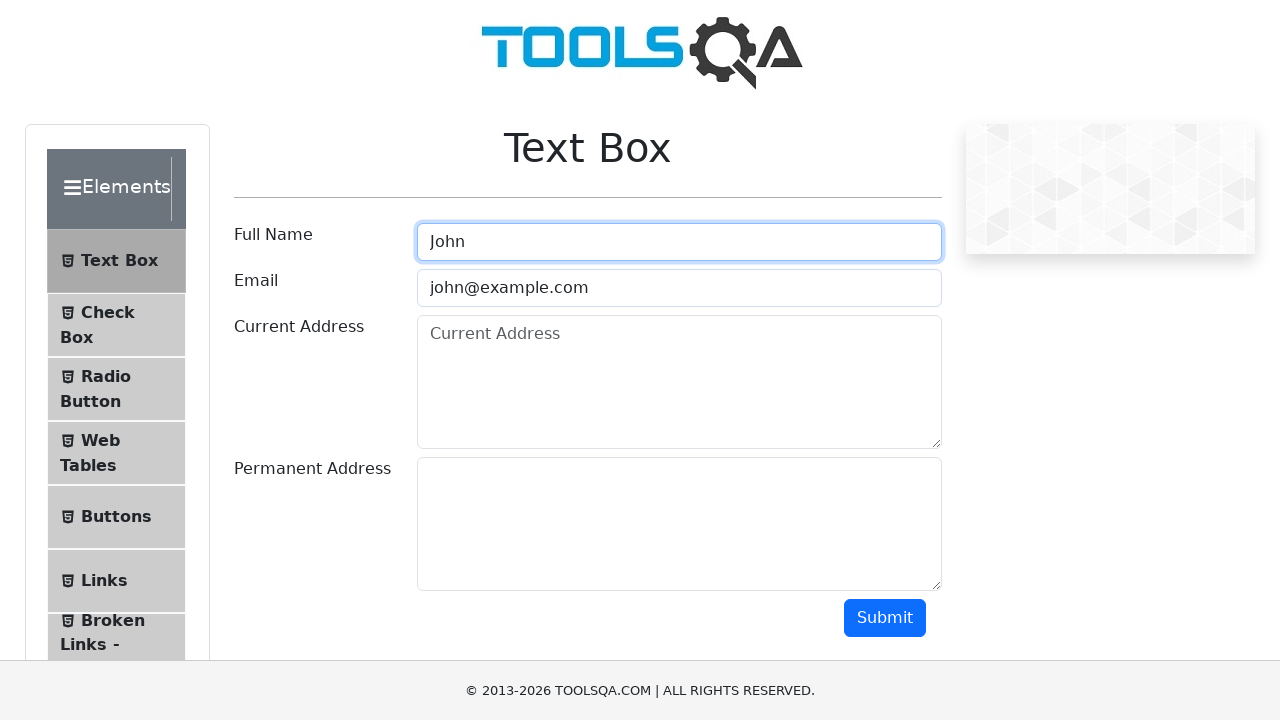

Filled currentAddress field with '123 Demo Street' on #currentAddress
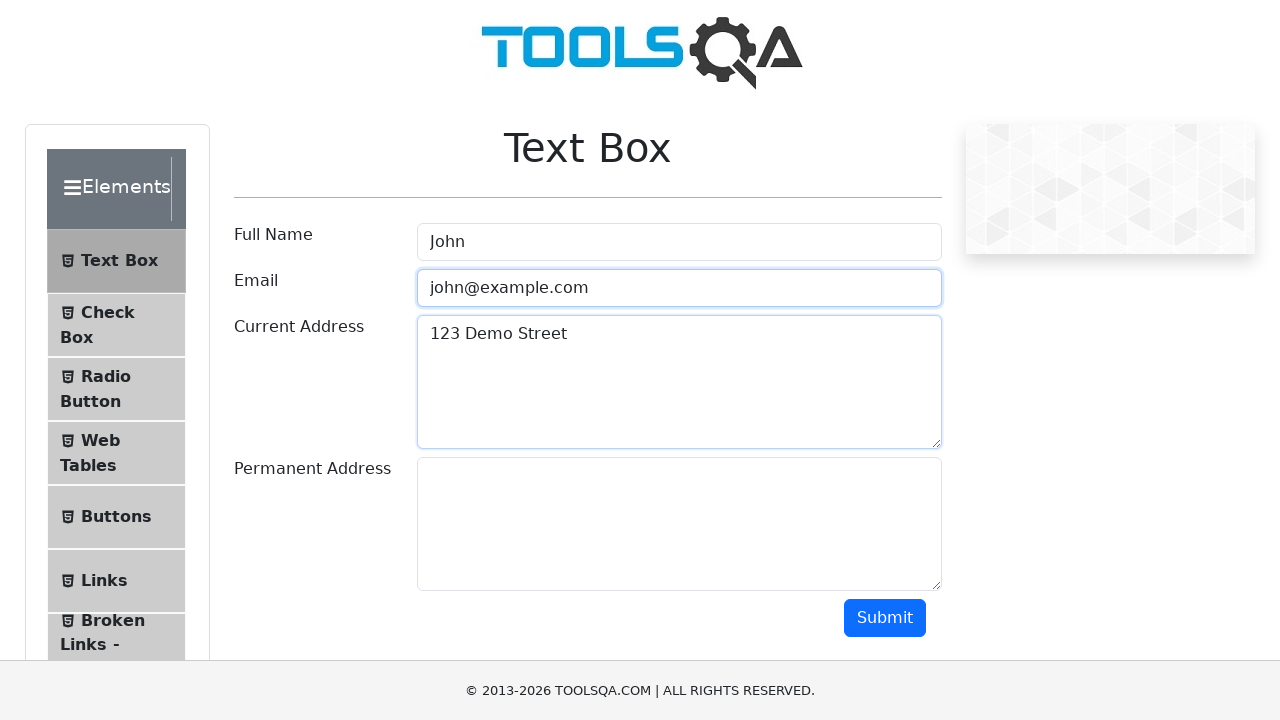

Filled permanentAddress field with '456 Permanent Avenue' on #permanentAddress
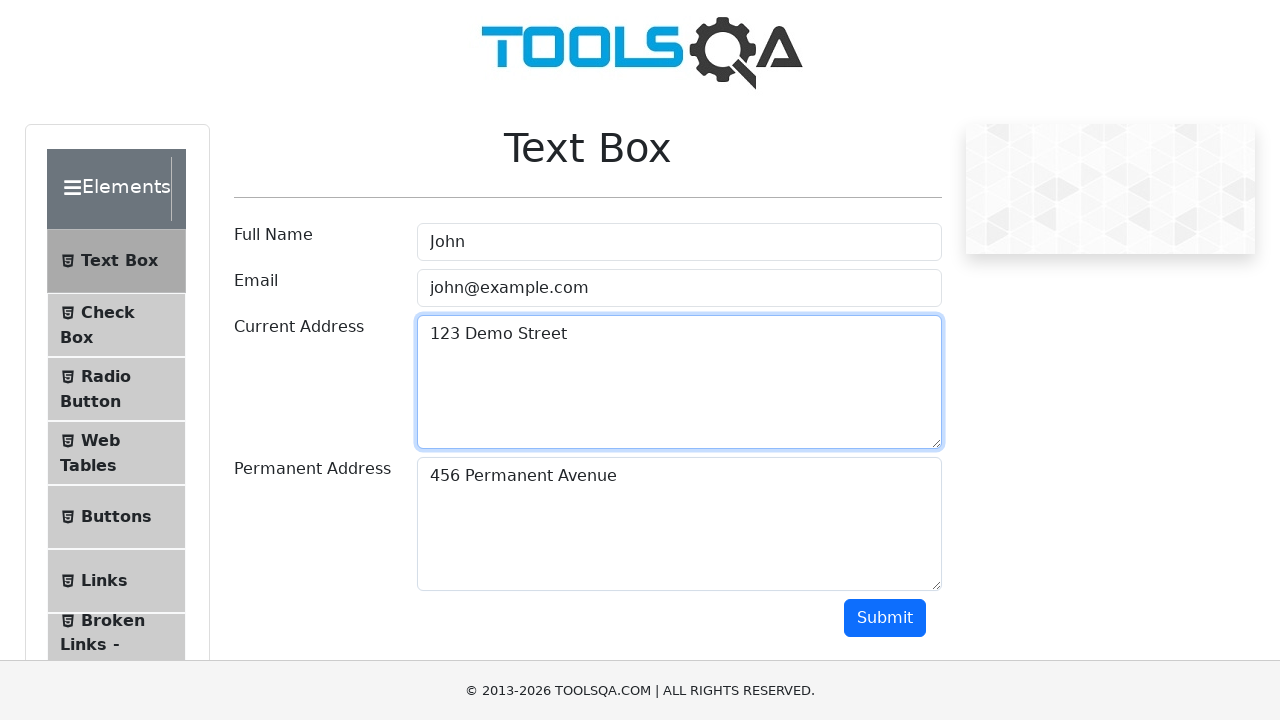

Clicked submit button to submit the form at (885, 618) on #submit
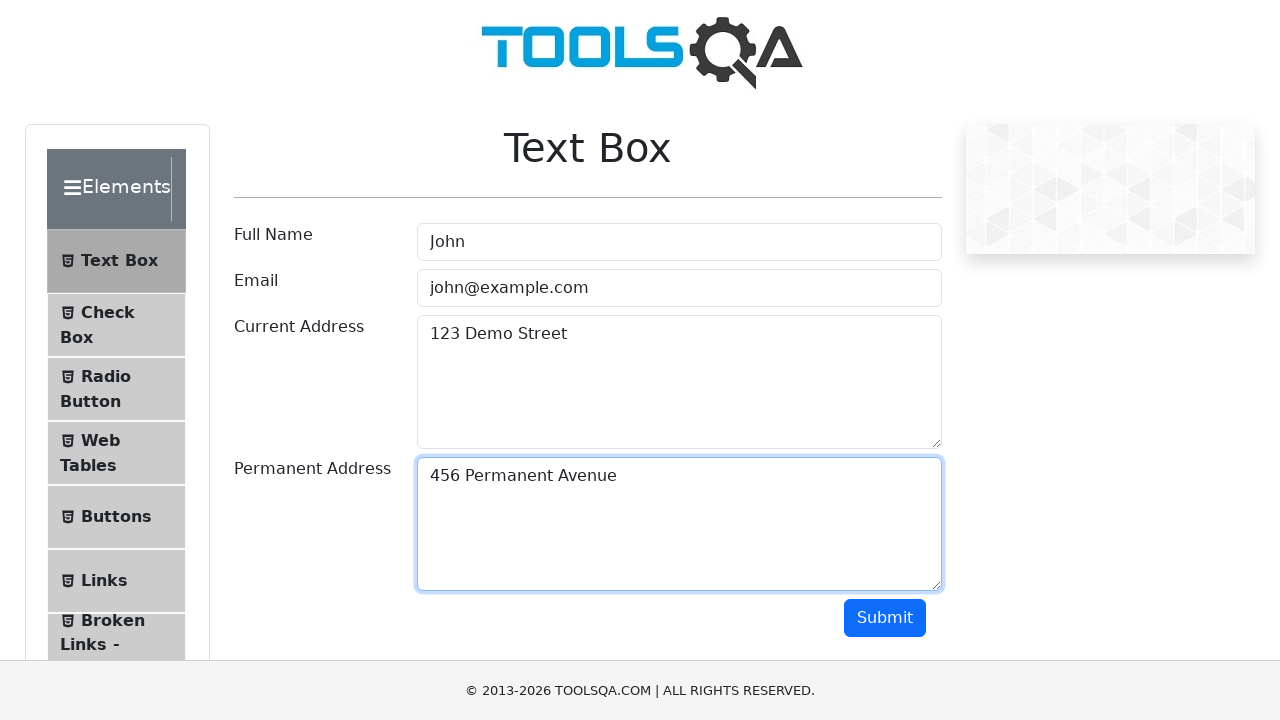

Form submission output appeared with name field
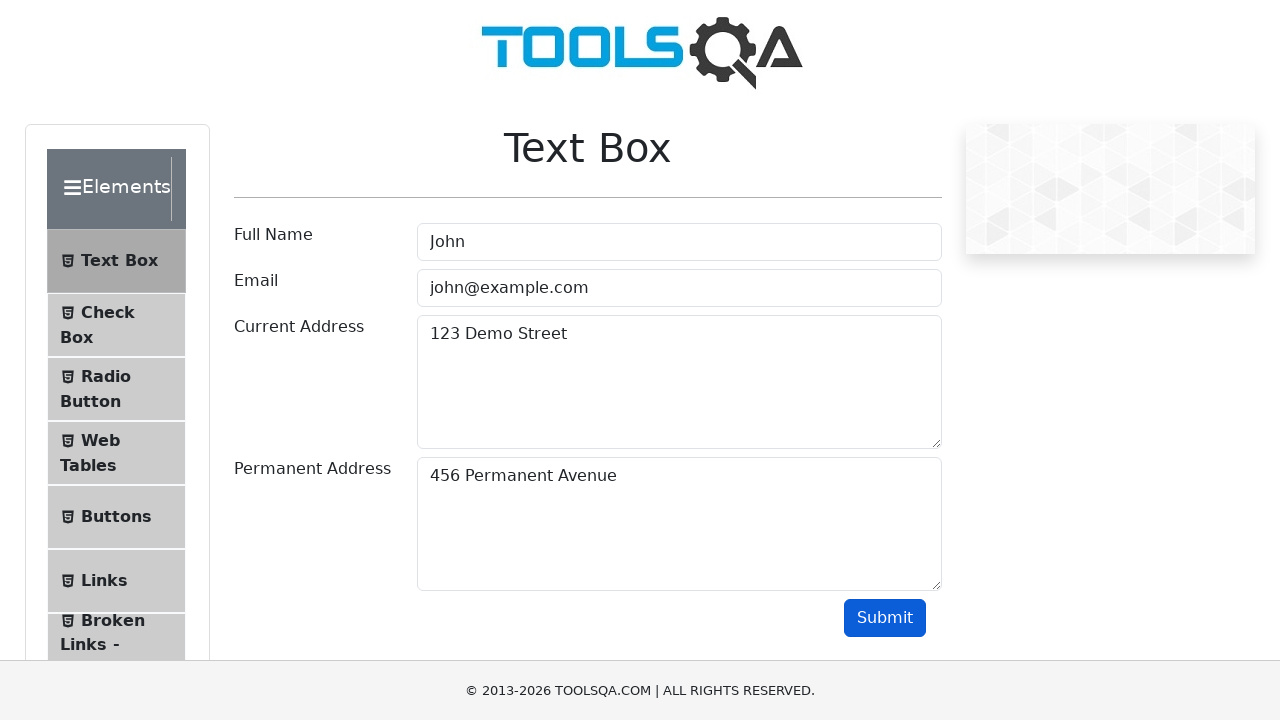

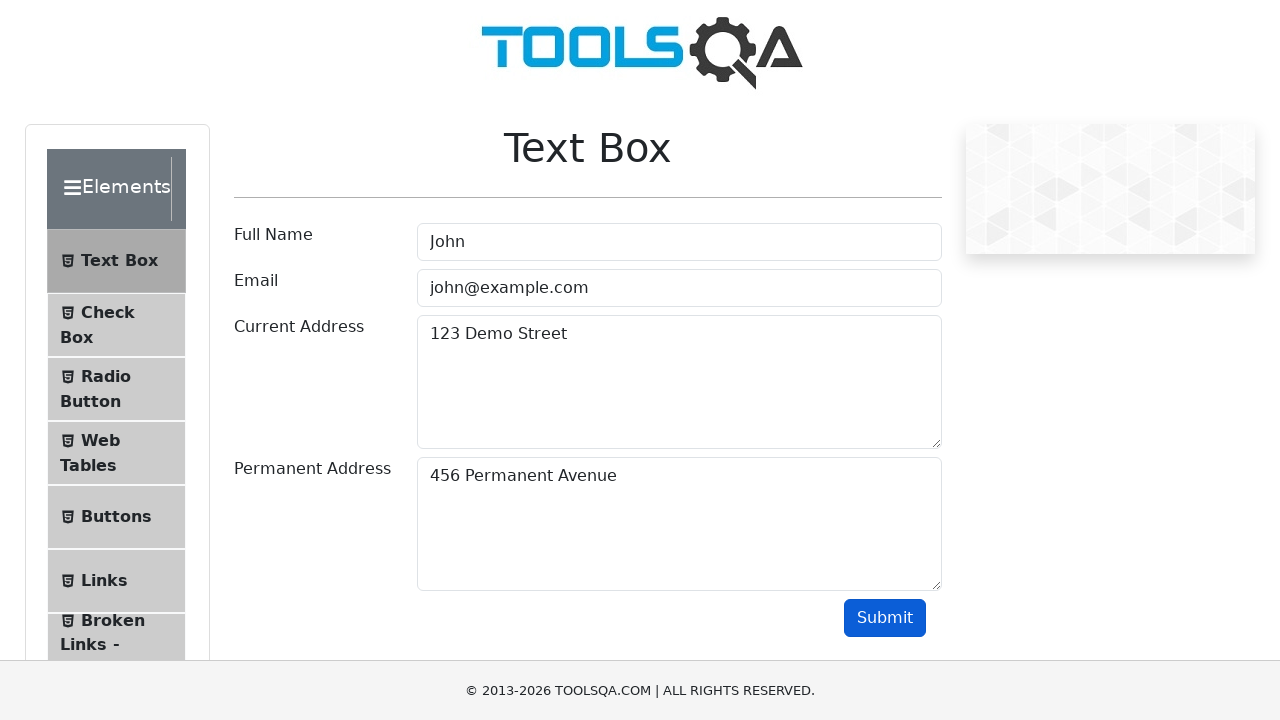